Tests table sorting by clicking the Email column header and verifying alphabetical ascending sort

Starting URL: http://the-internet.herokuapp.com/tables

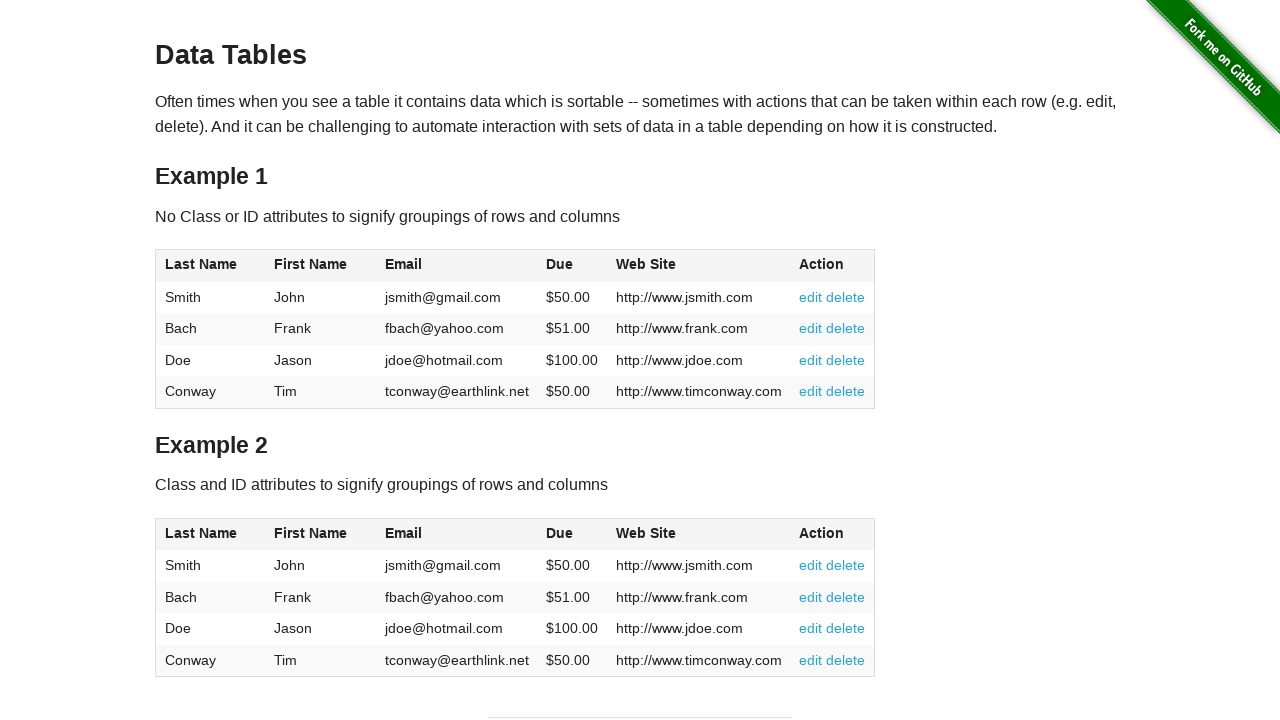

Clicked Email column header to sort at (457, 266) on #table1 thead tr th:nth-of-type(3)
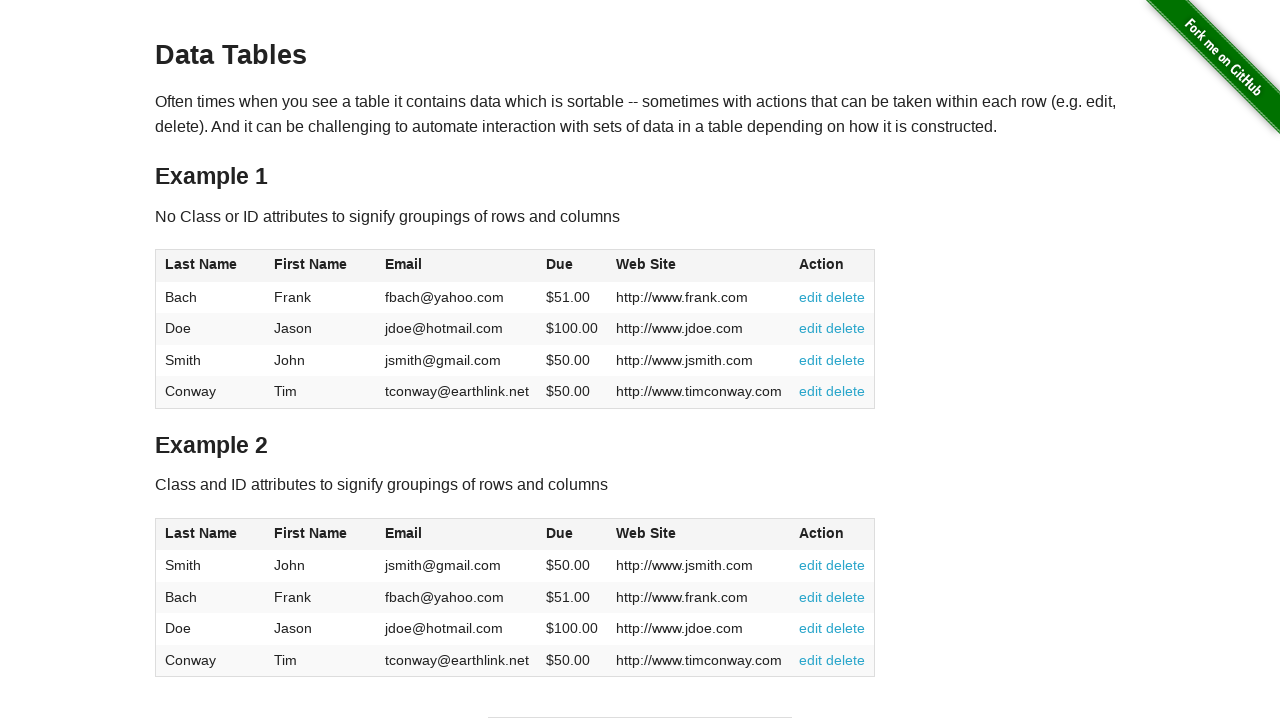

Waited for table email values to load
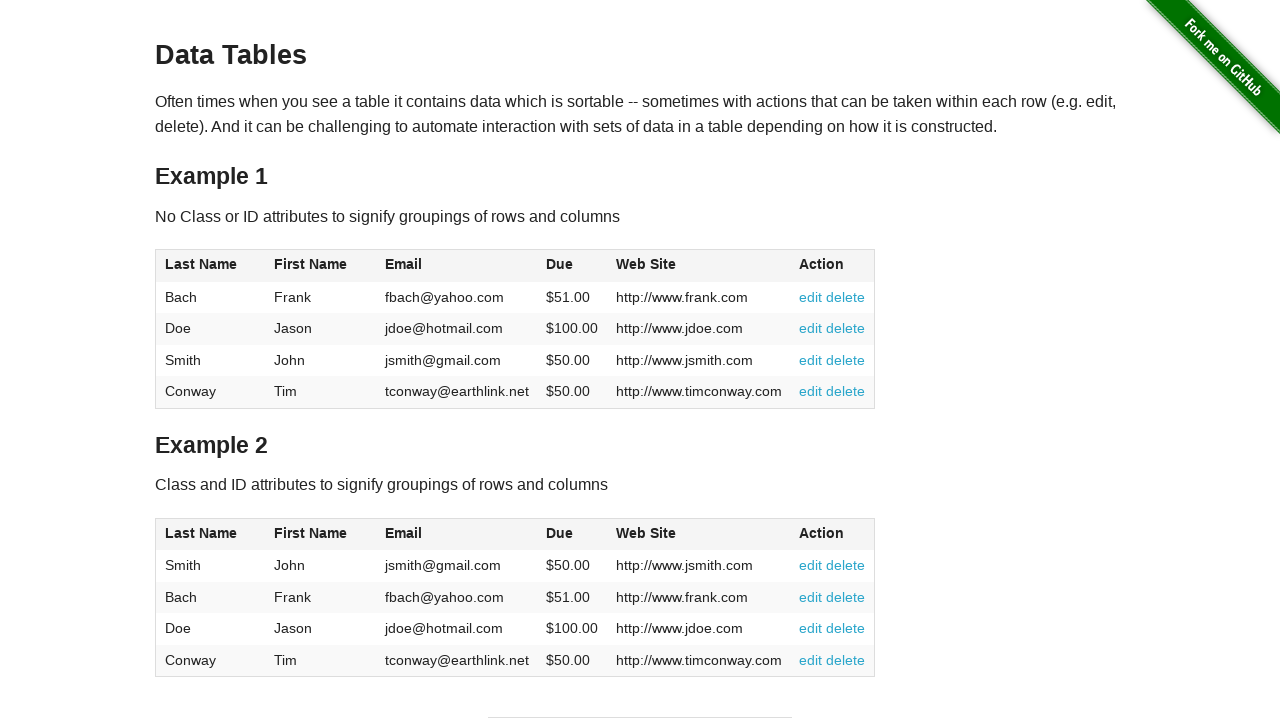

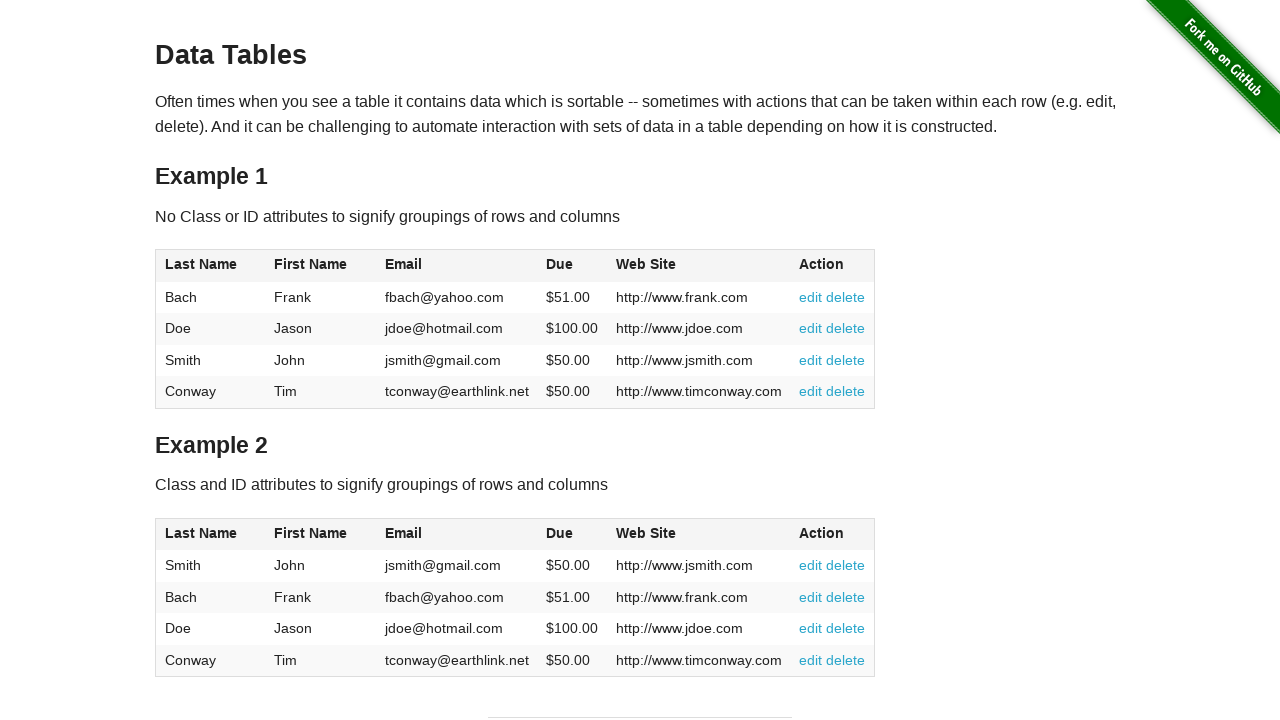